Tests keypress detection by pressing the Enter key and verifying the page displays the correct key pressed

Starting URL: https://the-internet.herokuapp.com/key_presses

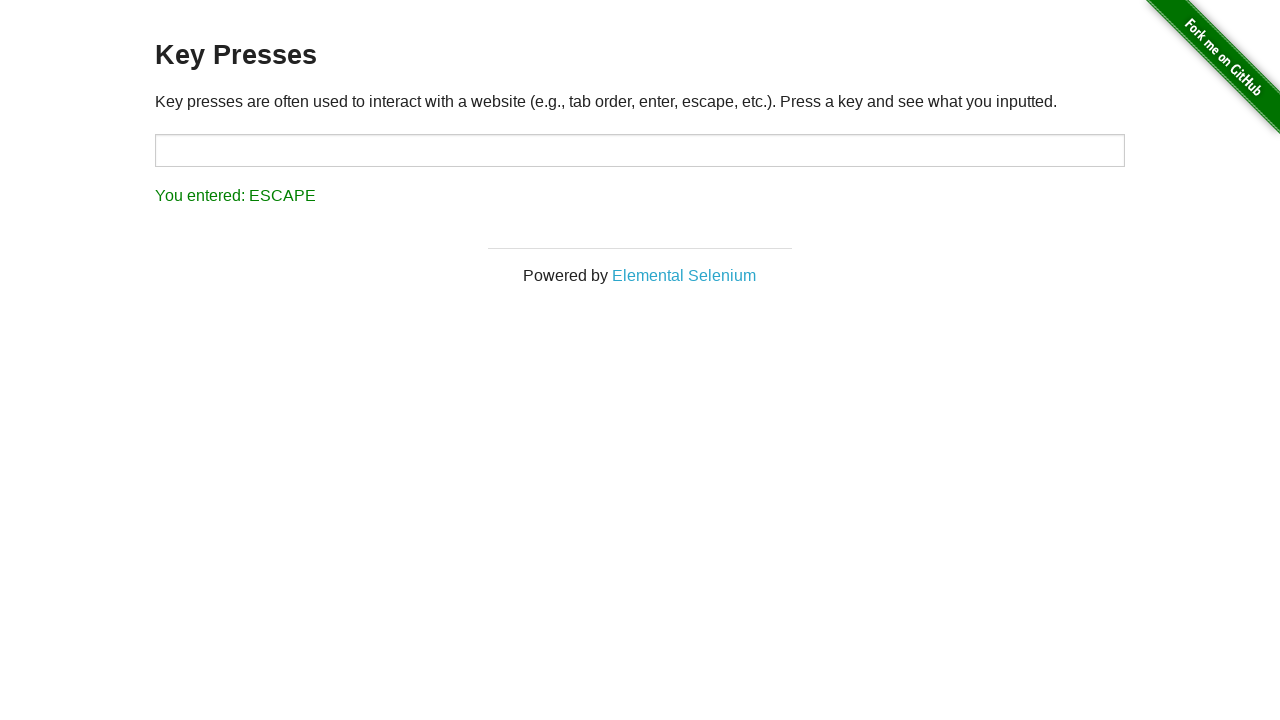

Pressed Enter key on page body on body
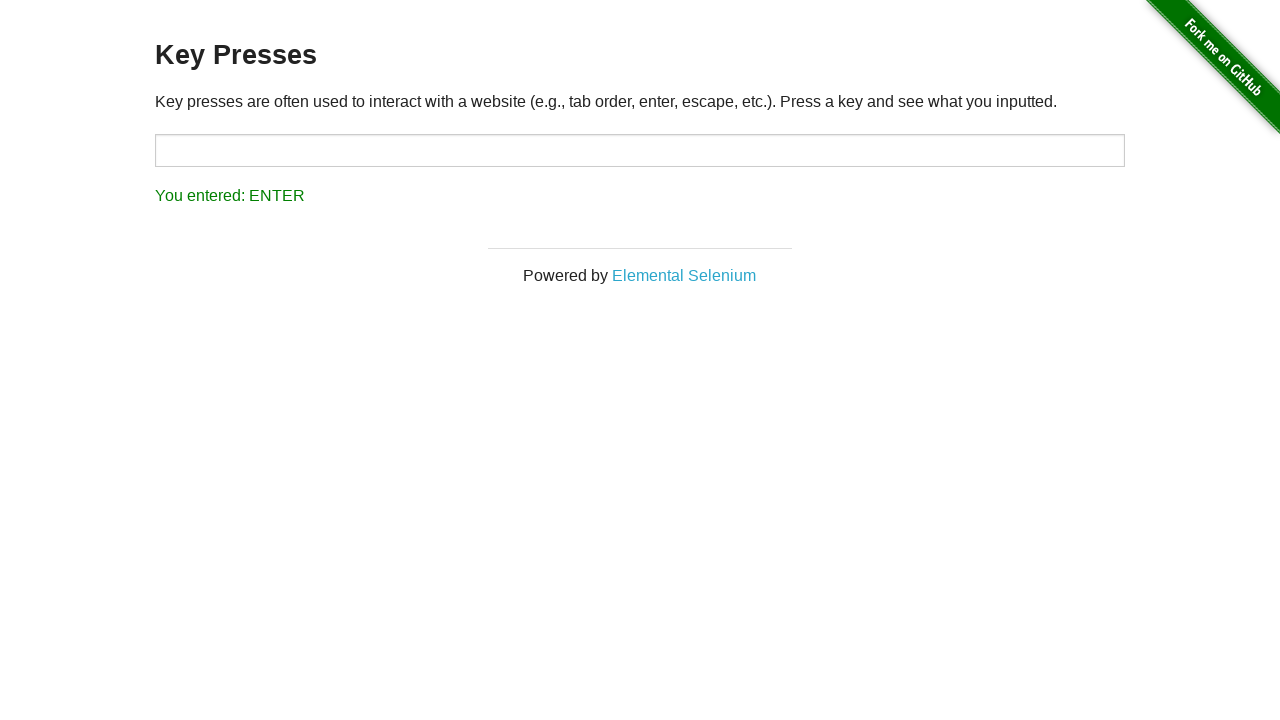

Verified page displays 'ENTER' as the key pressed
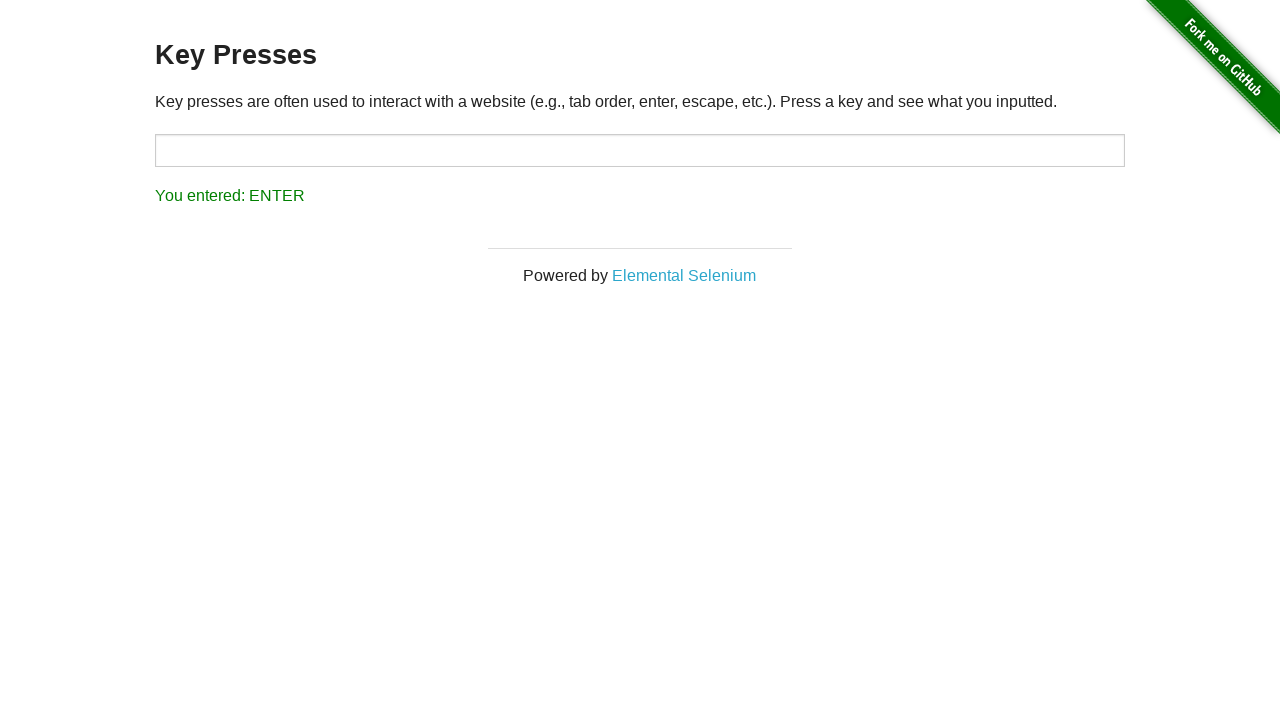

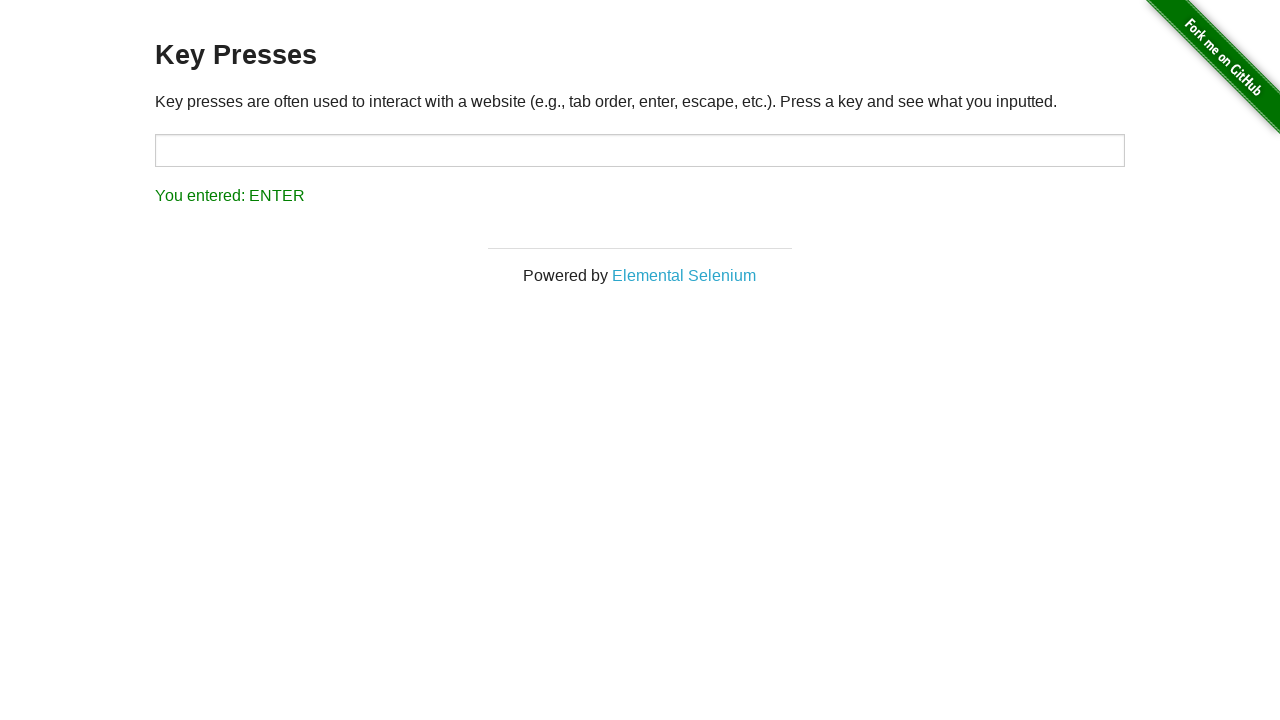